Tests clearing the complete state of all items by checking then unchecking the toggle all checkbox

Starting URL: https://demo.playwright.dev/todomvc

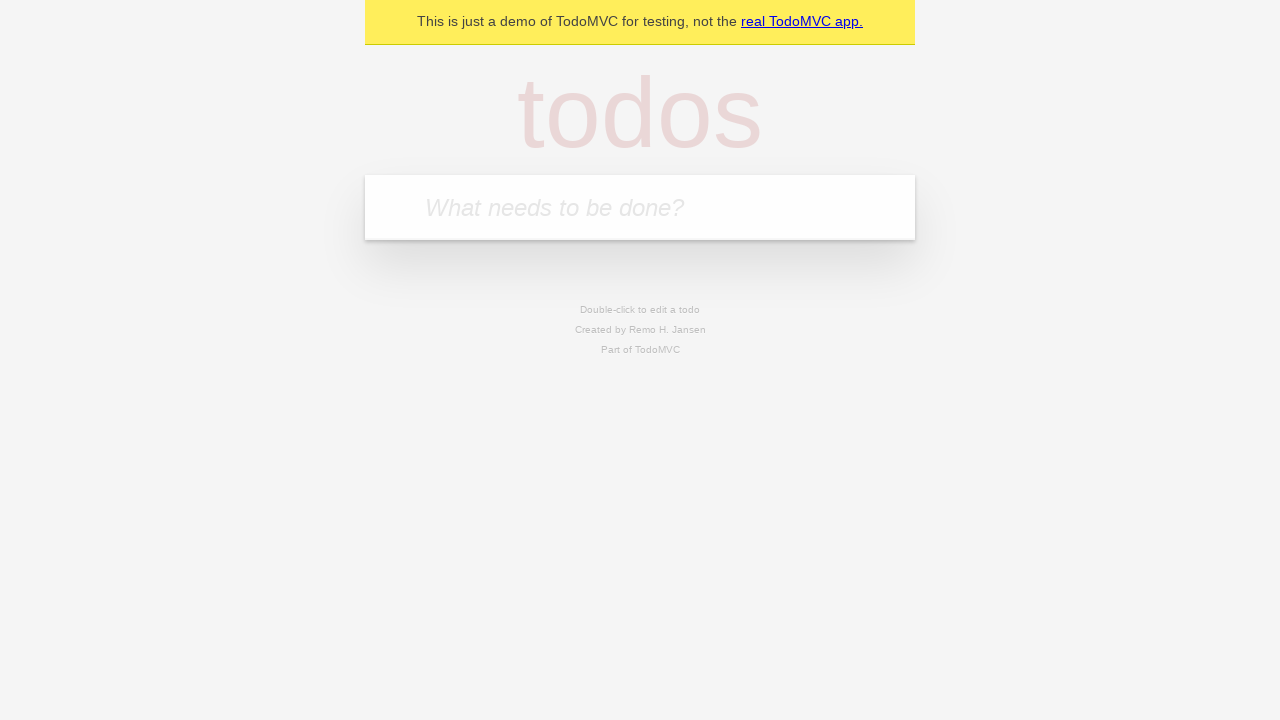

Filled todo input with 'buy some cheese' on internal:attr=[placeholder="What needs to be done?"i]
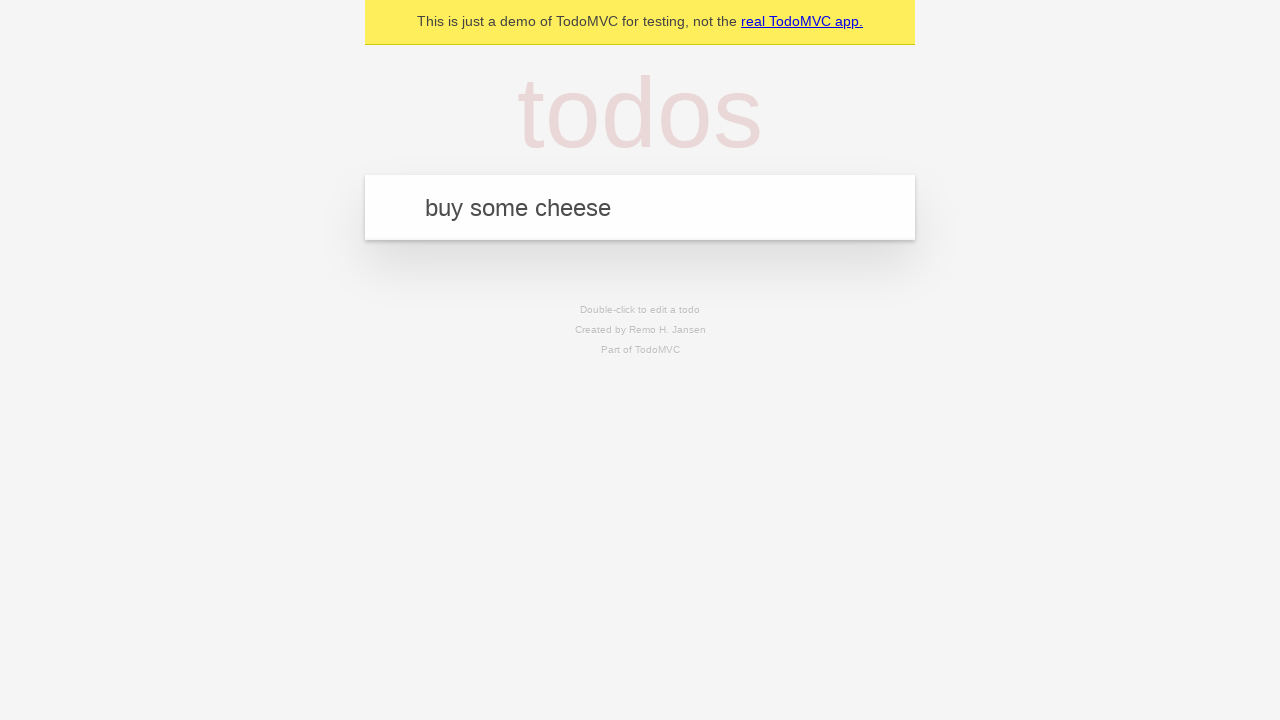

Pressed Enter to create first todo on internal:attr=[placeholder="What needs to be done?"i]
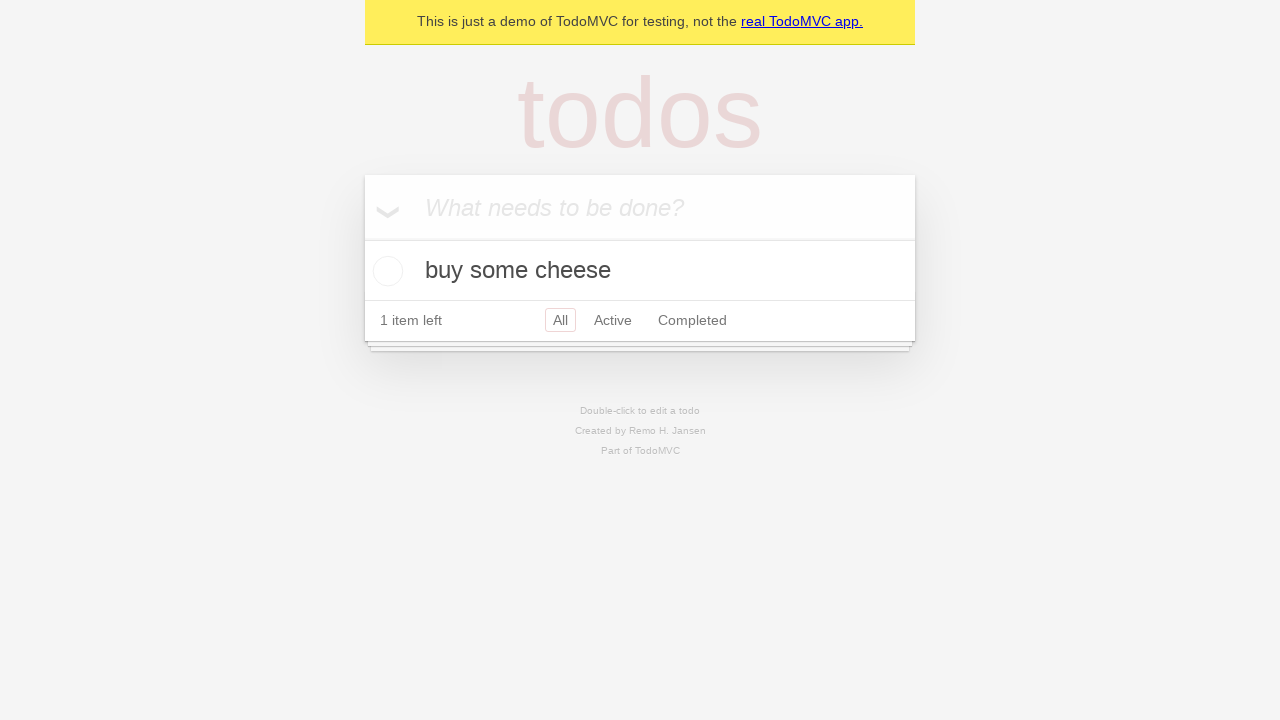

Filled todo input with 'feed the cat' on internal:attr=[placeholder="What needs to be done?"i]
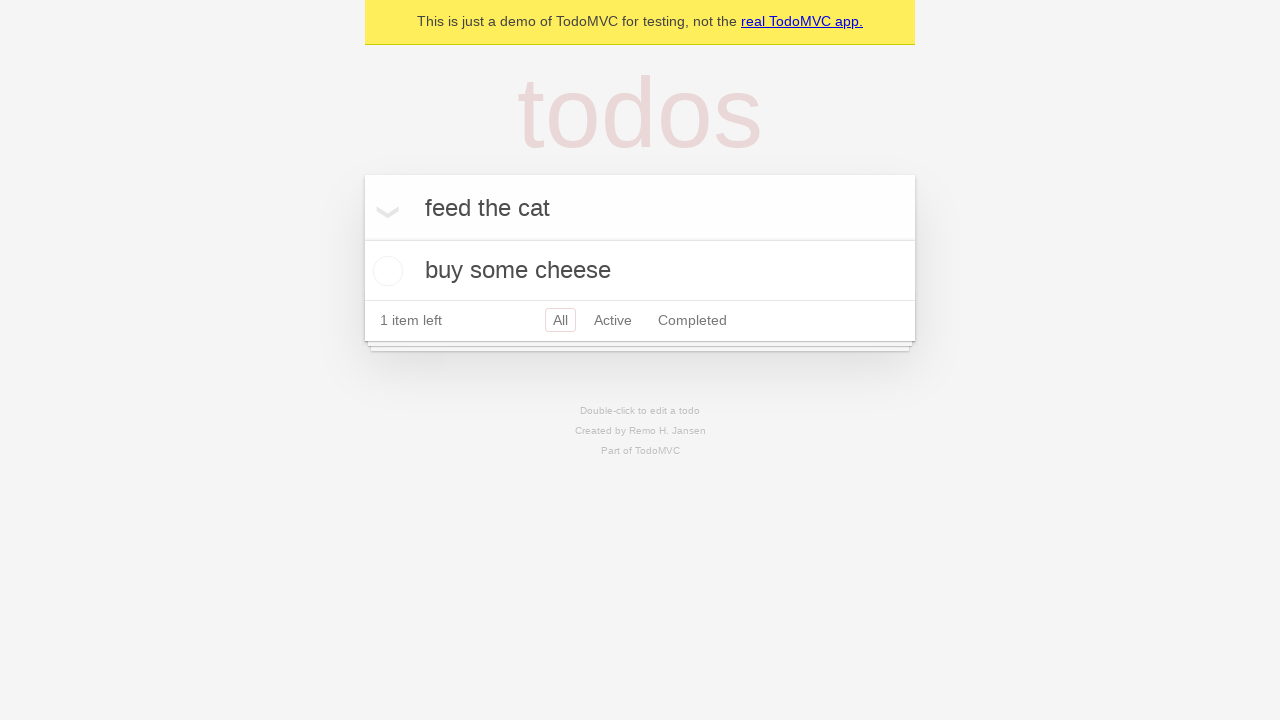

Pressed Enter to create second todo on internal:attr=[placeholder="What needs to be done?"i]
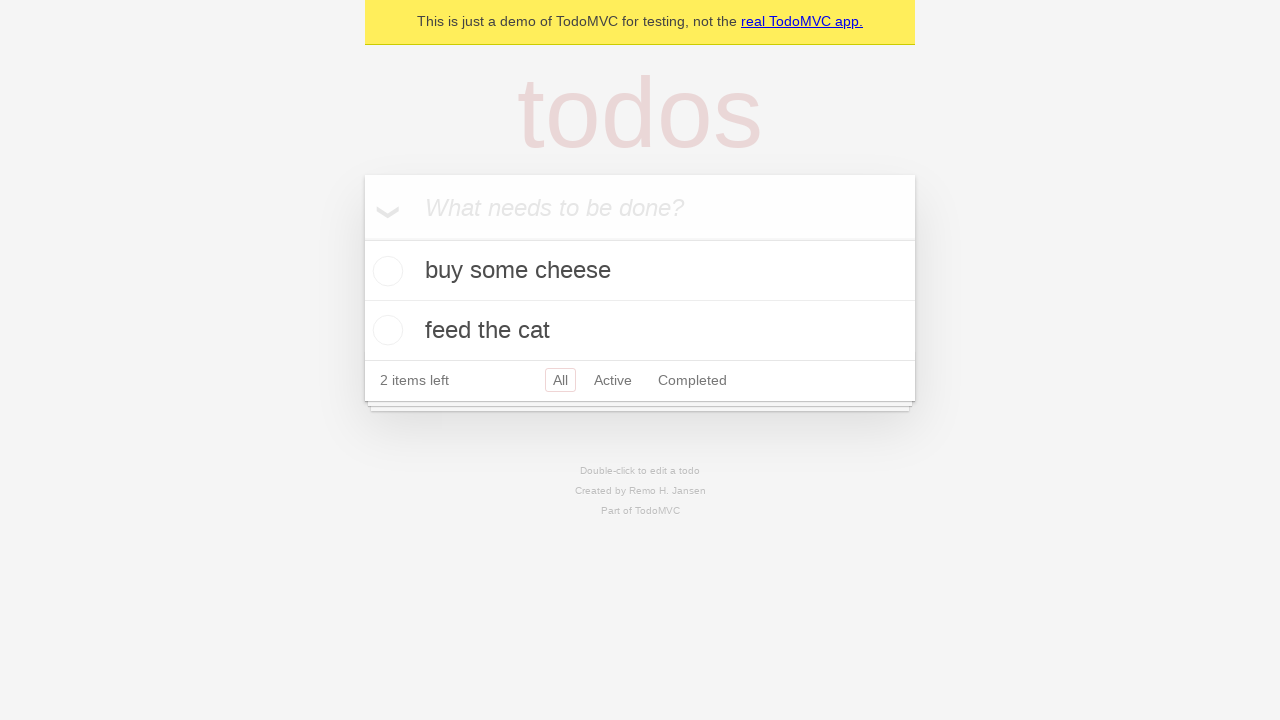

Filled todo input with 'book a doctors appointment' on internal:attr=[placeholder="What needs to be done?"i]
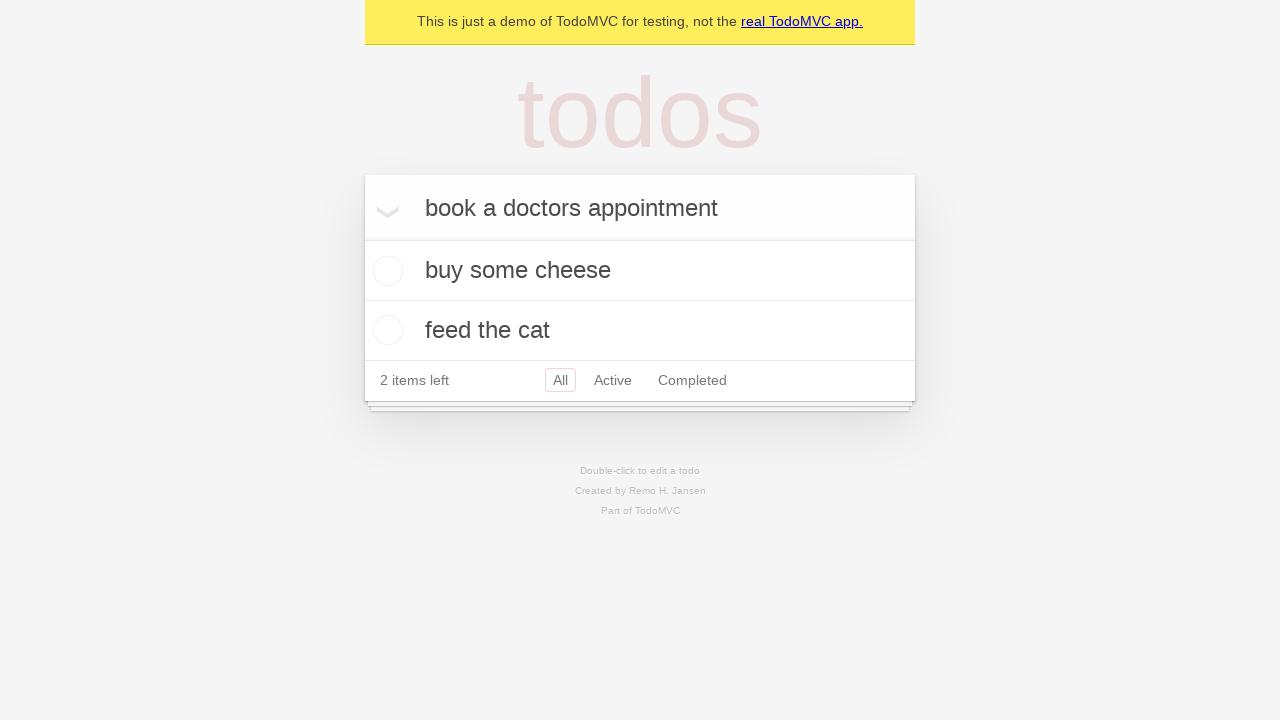

Pressed Enter to create third todo on internal:attr=[placeholder="What needs to be done?"i]
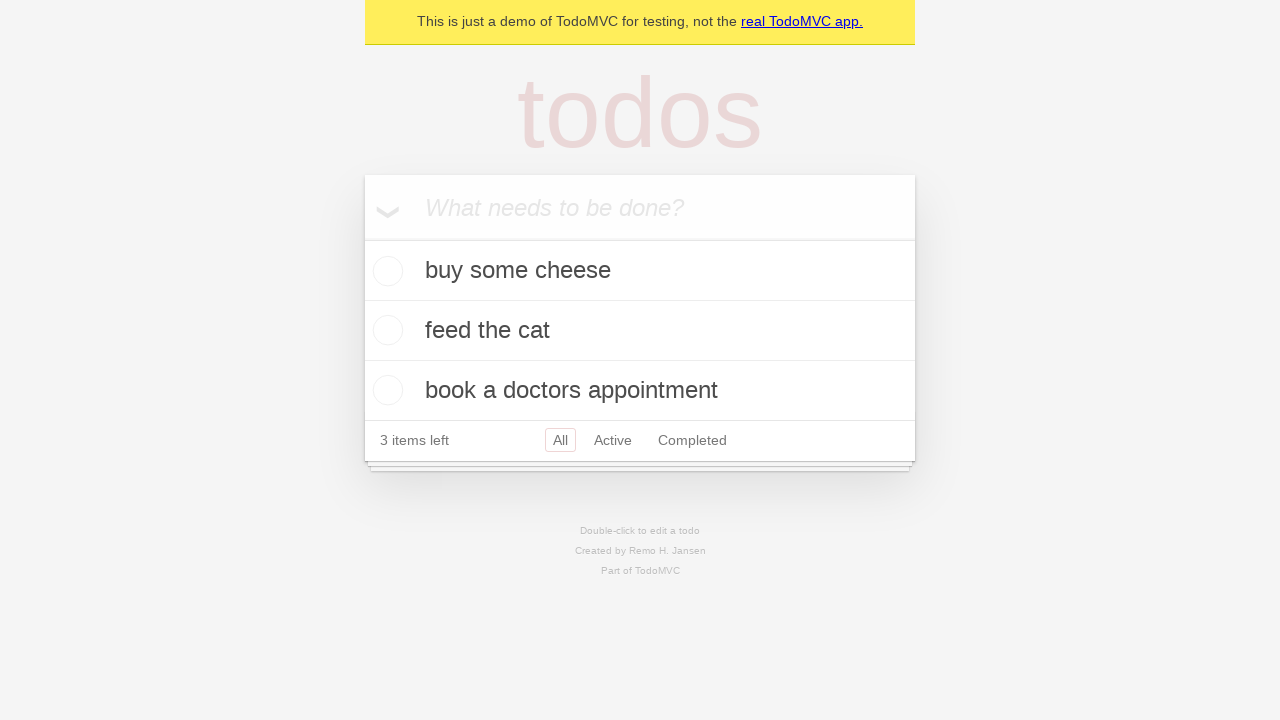

Waited for all three todos to be created
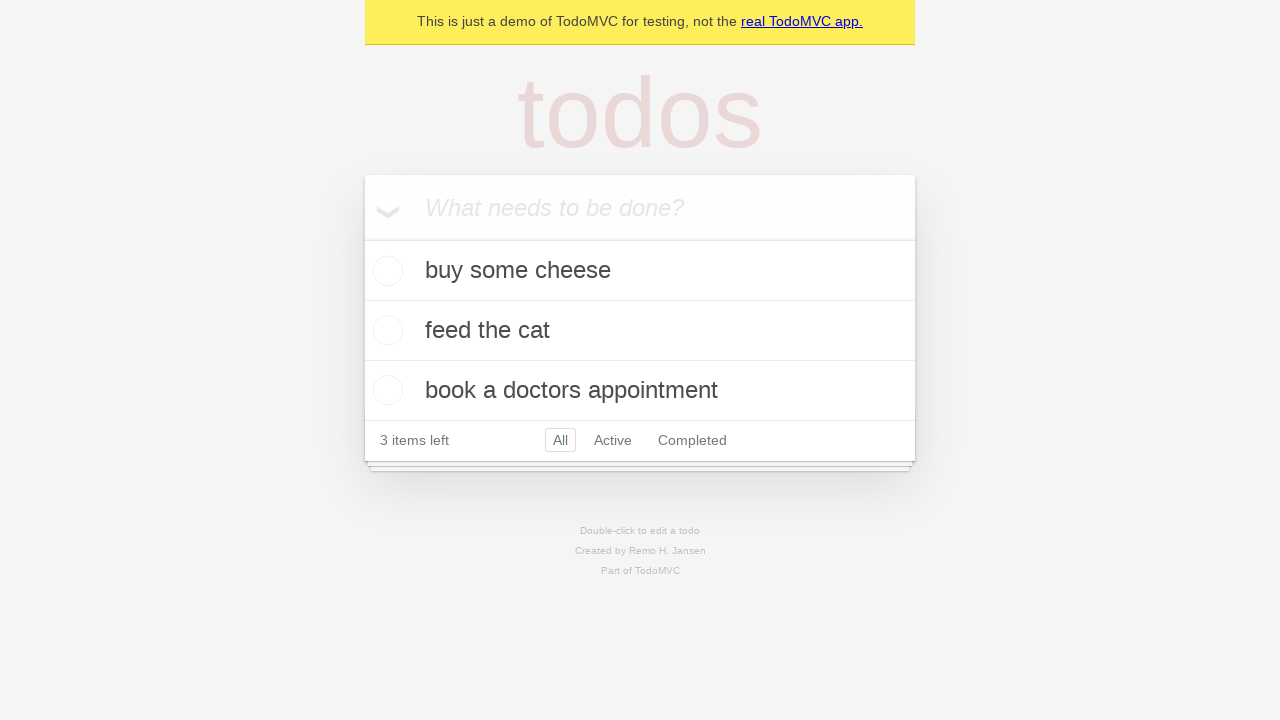

Checked the toggle all checkbox to mark all todos as complete at (362, 238) on internal:label="Mark all as complete"i
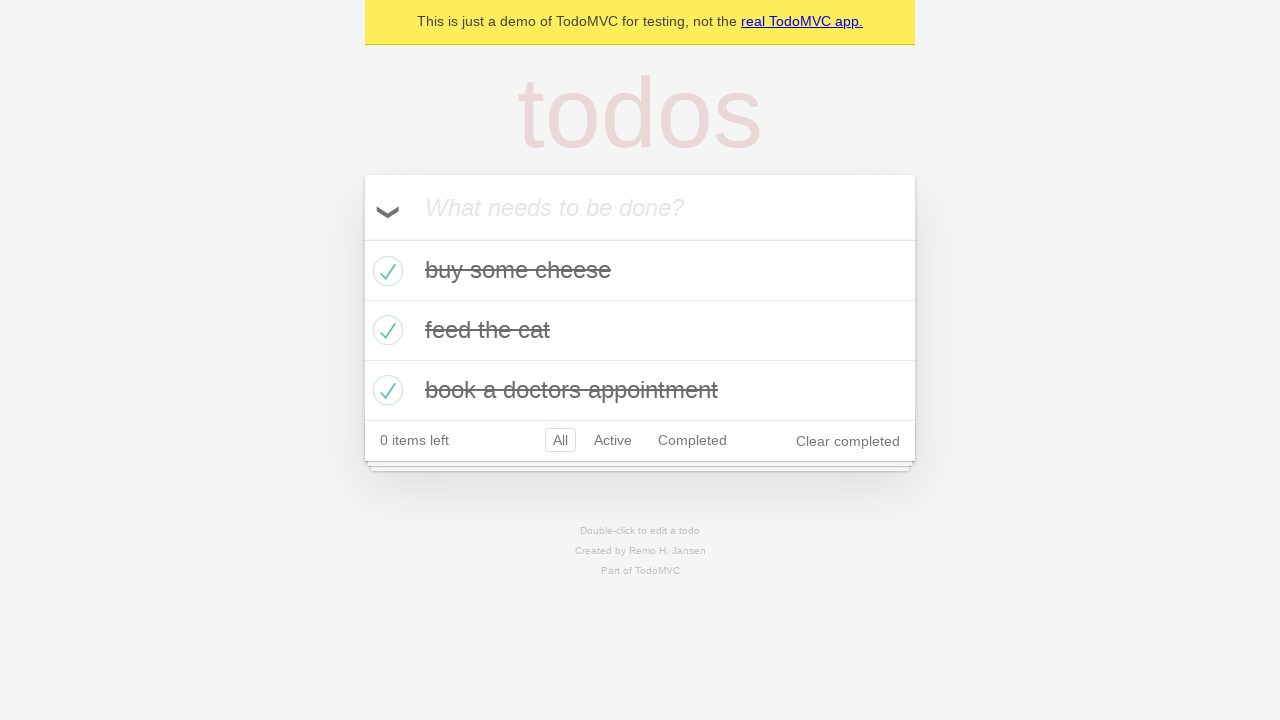

Unchecked the toggle all checkbox to clear complete state of all todos at (362, 238) on internal:label="Mark all as complete"i
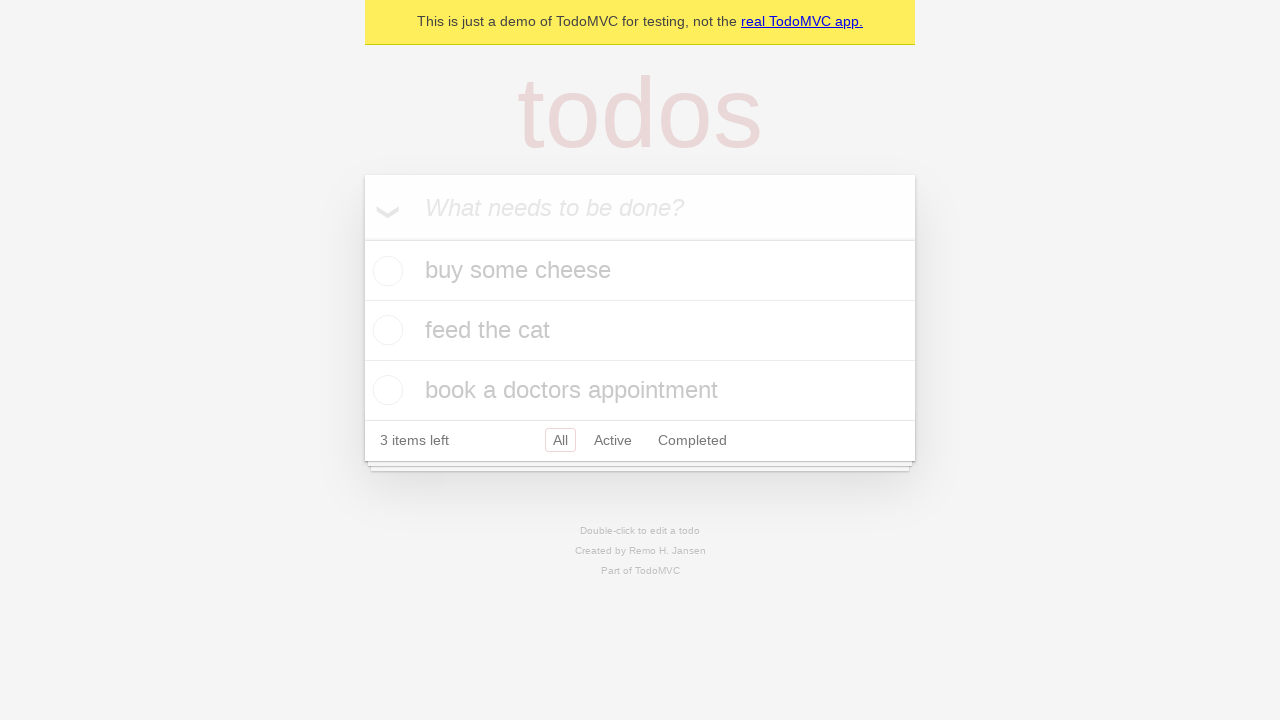

Verified that all todos are now in uncompleted state
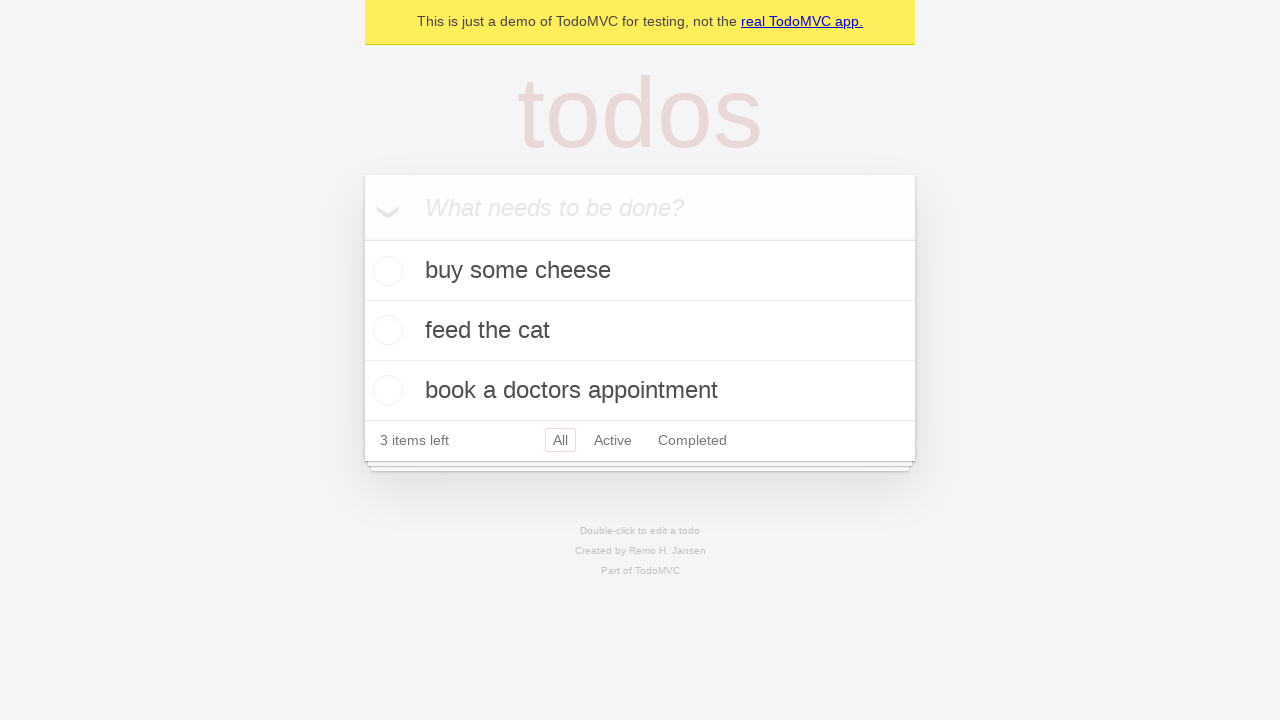

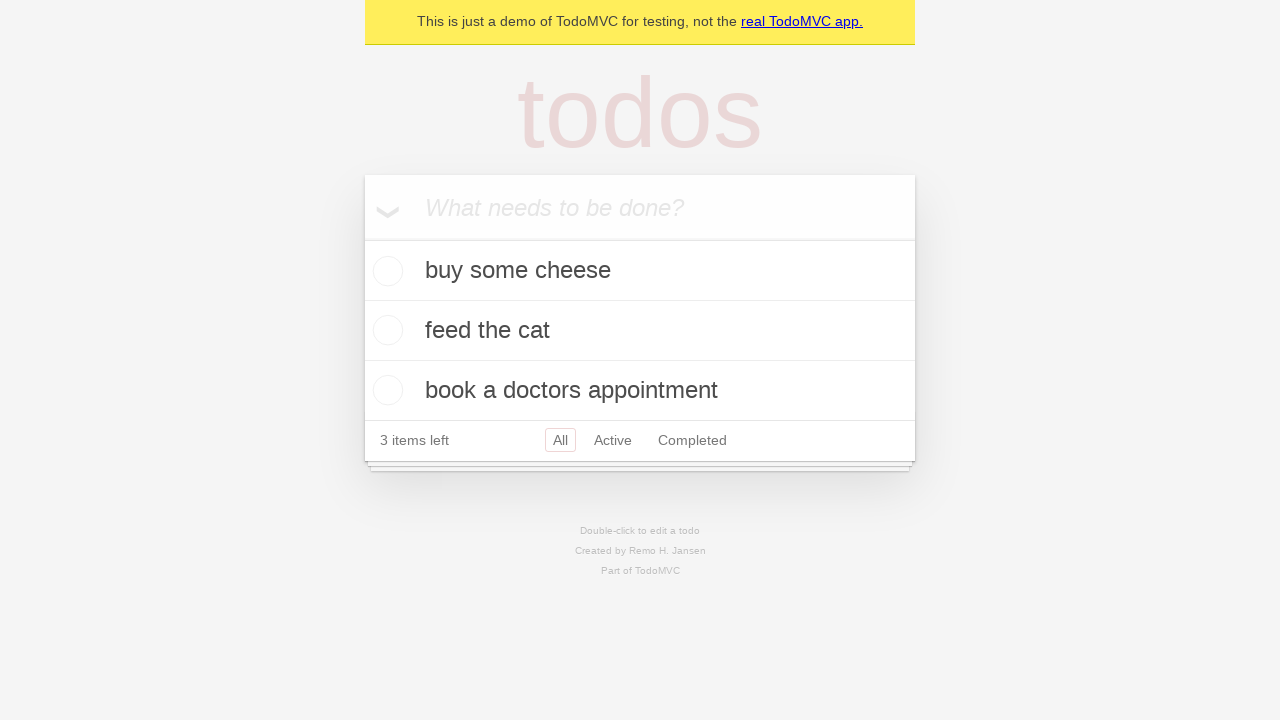